Navigates to the Chinese stock market cloud chart (Yuntu) visualization page and waits for the content to load.

Starting URL: https://dapanyuntu.com/

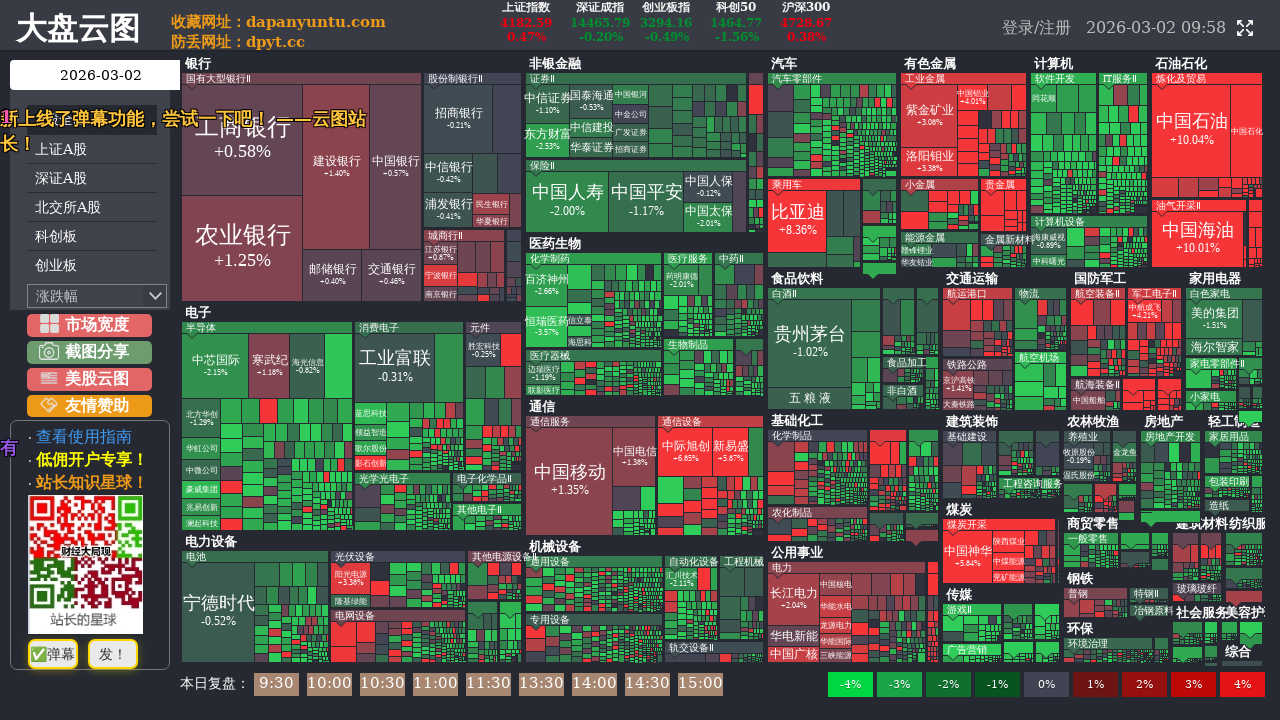

Waited 10 seconds for page content to load
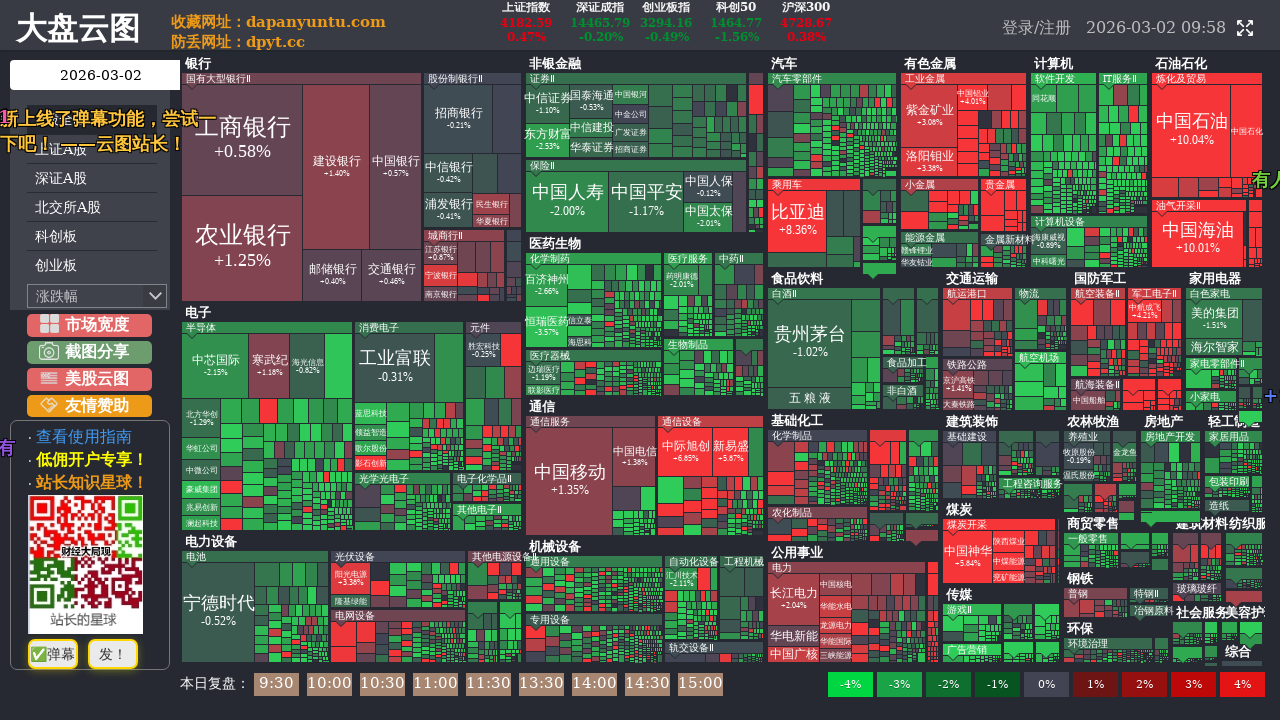

Main body element (#body) is present on the Yuntu stock market visualization page
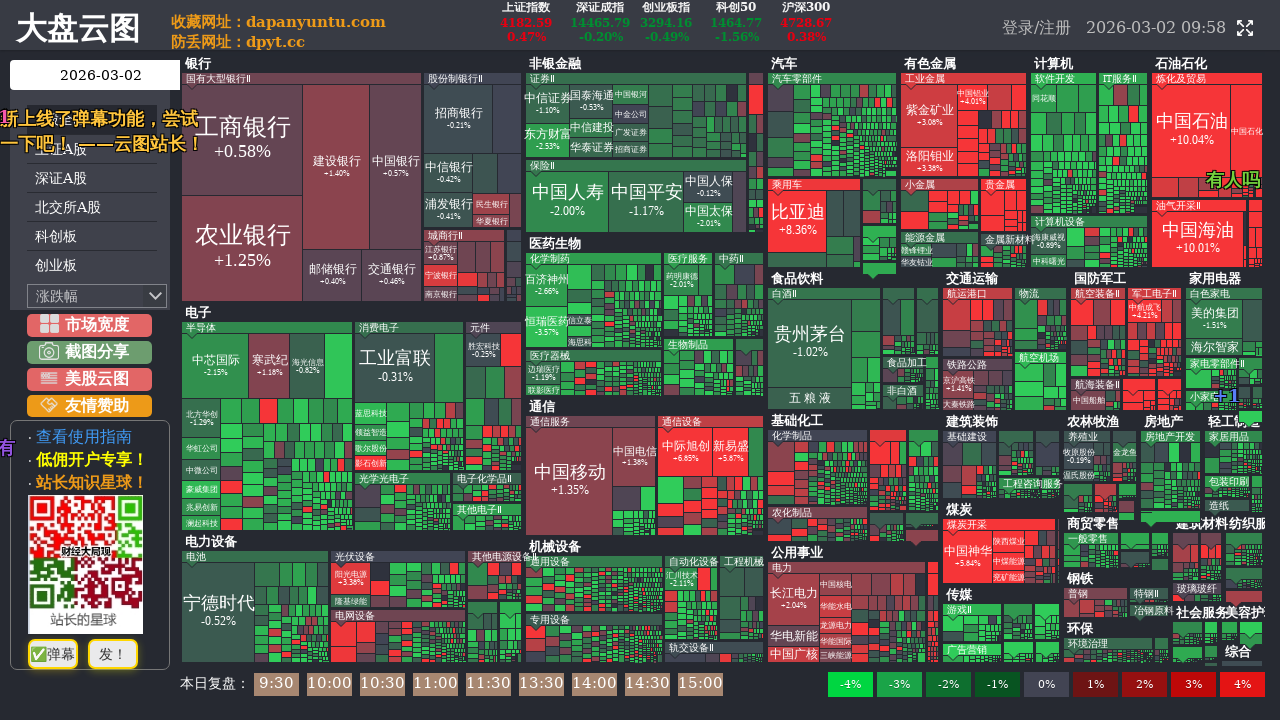

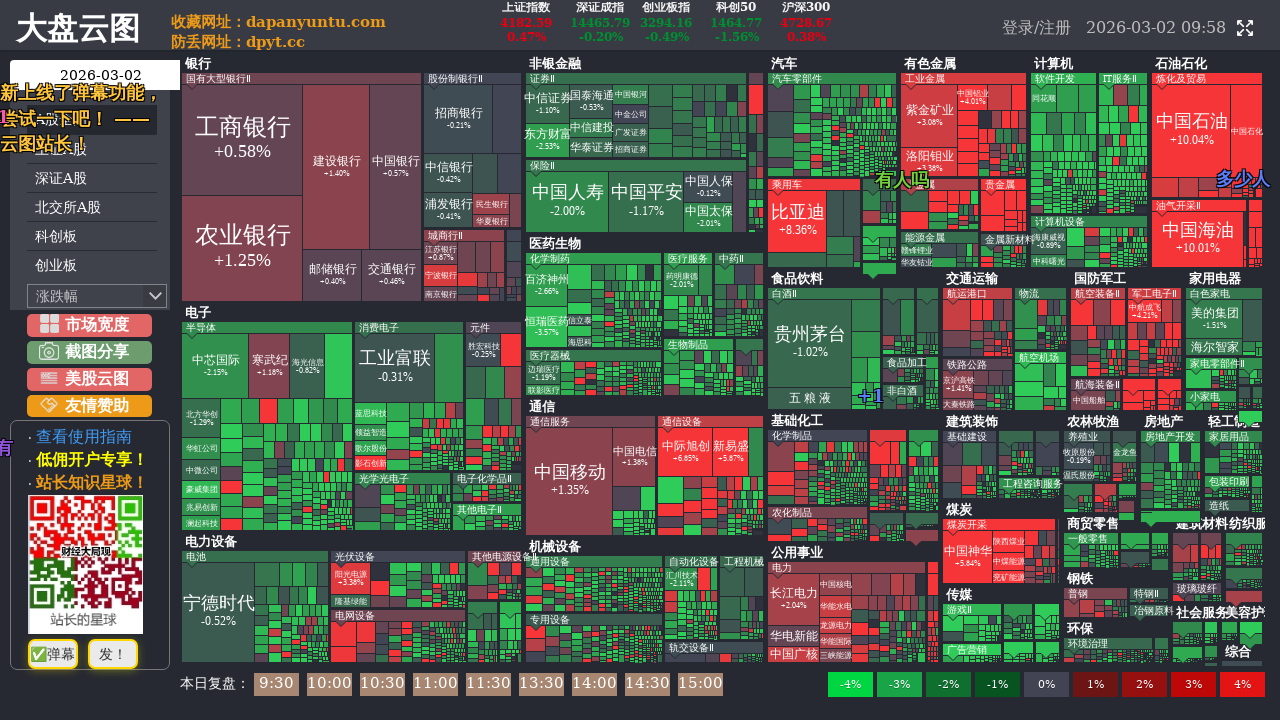